Tests JavaScript timed alert handling by clicking a button that triggers an alert after a delay, then accepting the alert dialog.

Starting URL: https://demoqa.com/alerts

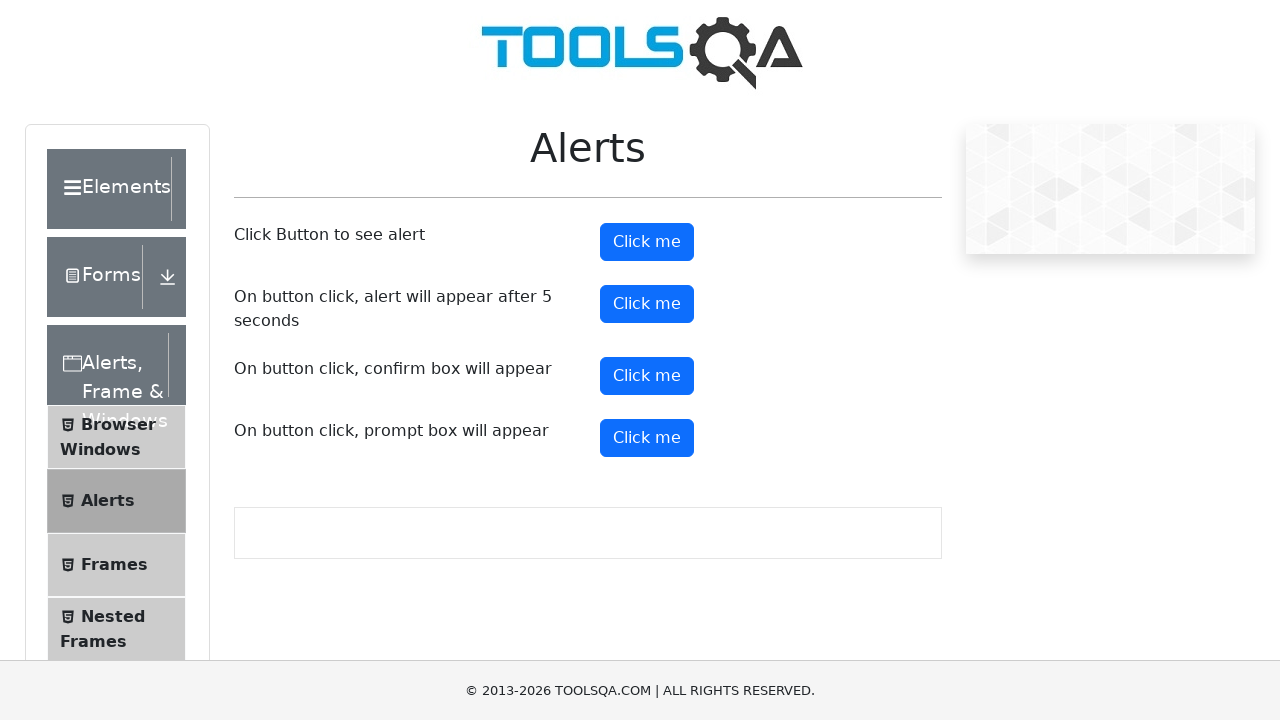

Set up dialog handler to automatically accept alerts
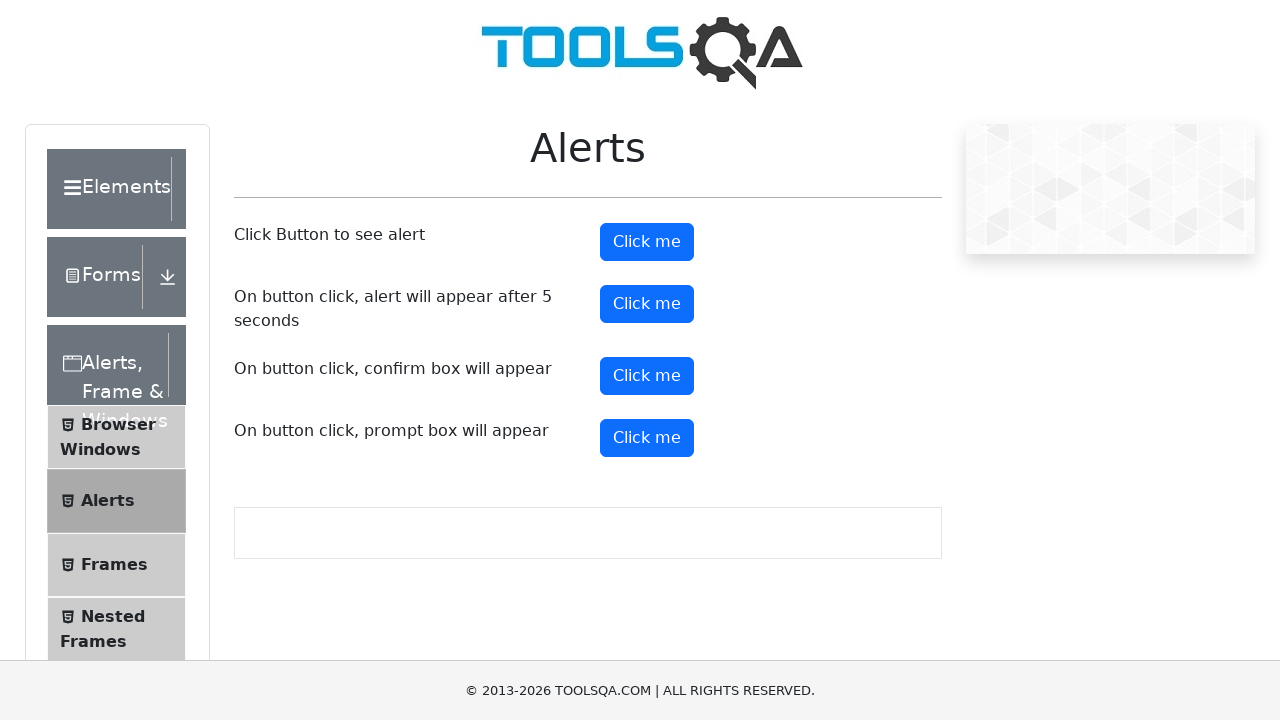

Clicked the timer alert button to trigger timed alert at (647, 304) on #timerAlertButton
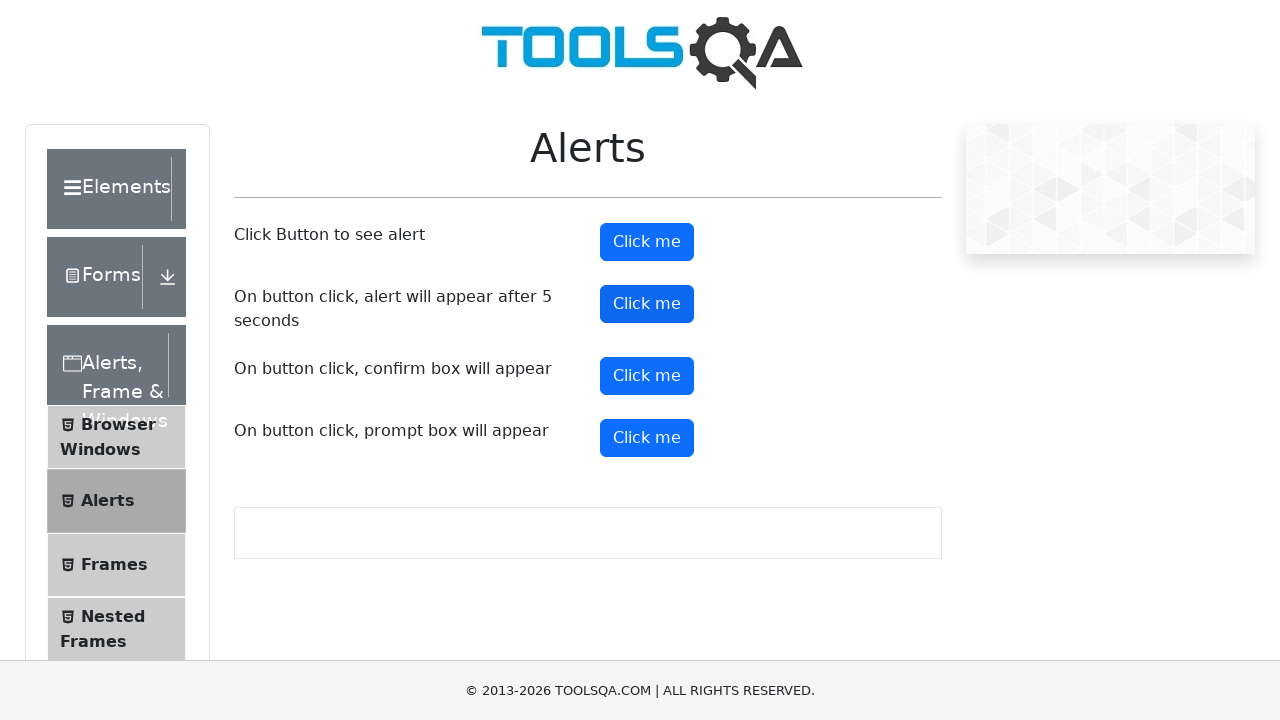

Waited 6 seconds for timed alert to appear and be accepted
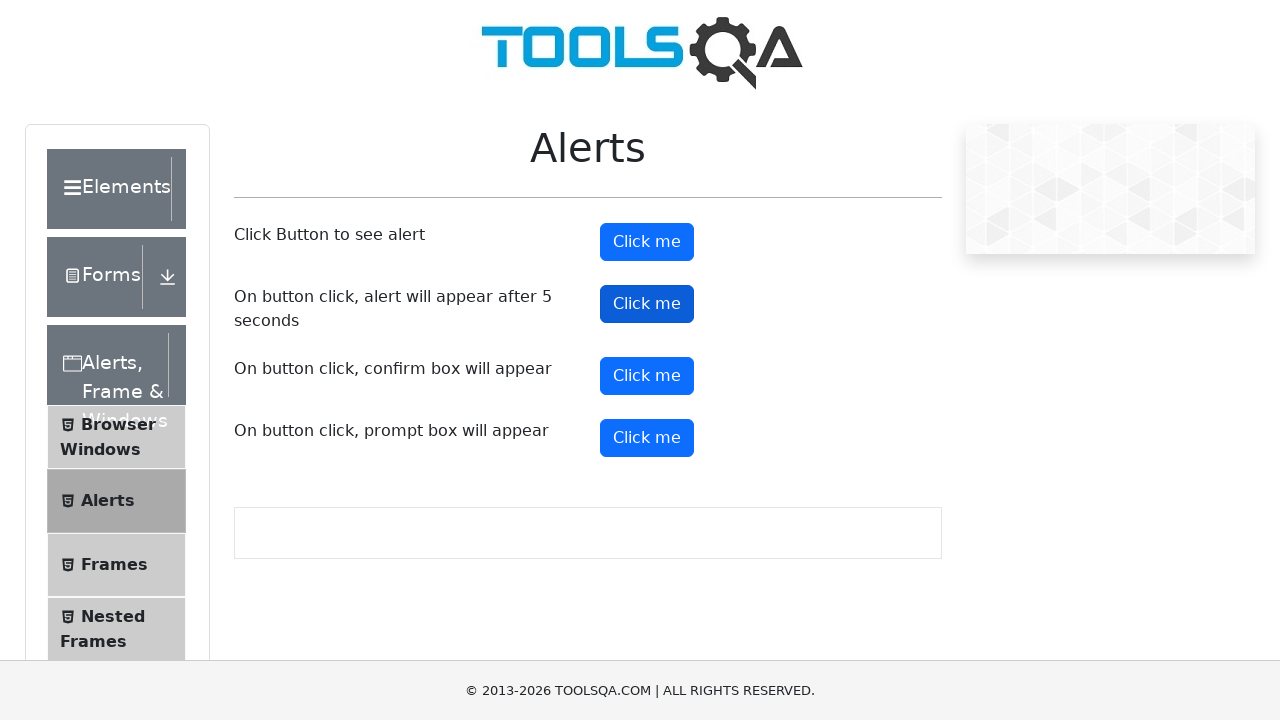

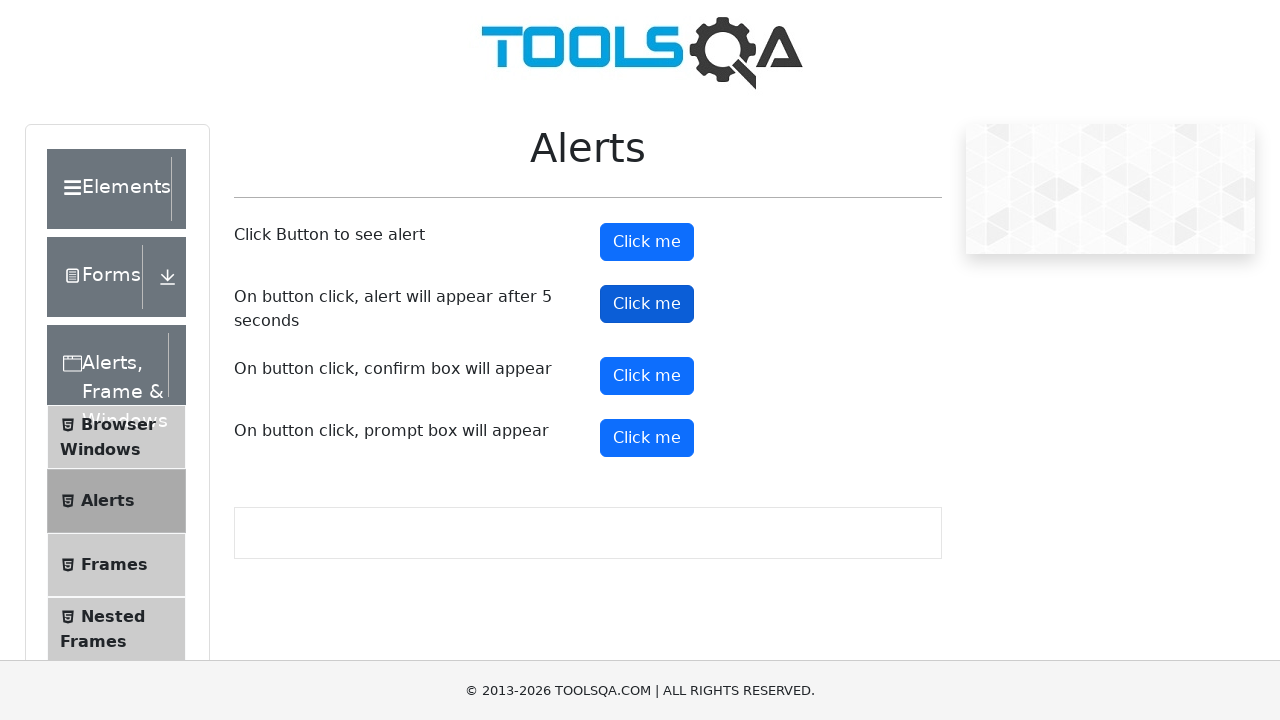